Tests contact form validation by submitting empty form, verifying error messages appear, then filling mandatory fields and verifying errors disappear

Starting URL: https://jupiter.cloud.planittesting.com/#/

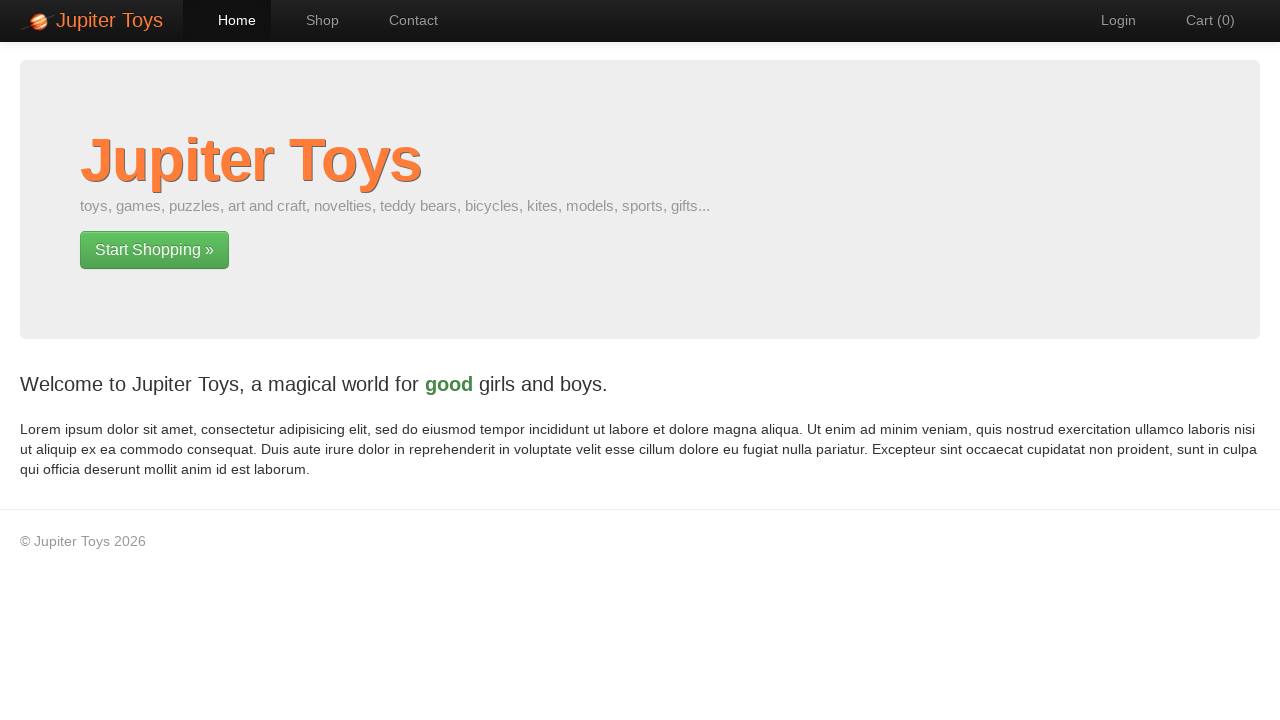

Clicked on contact page link at (404, 20) on a[href='#/contact']
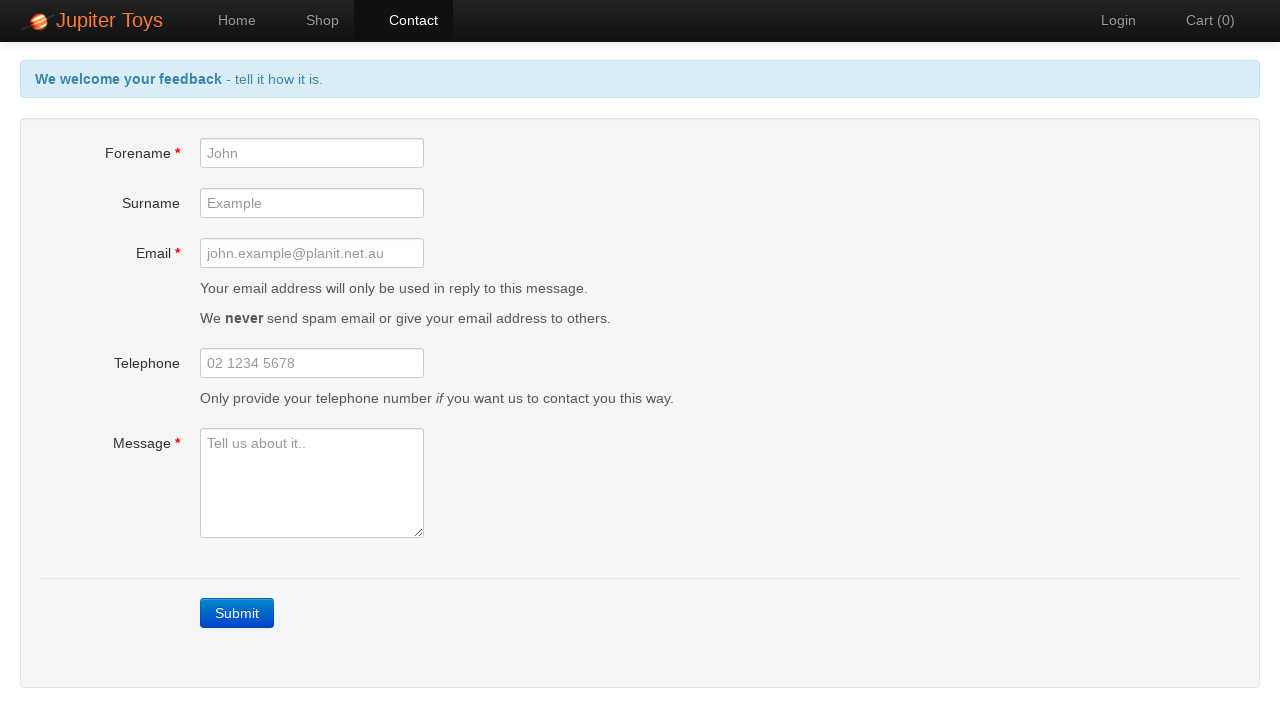

Clicked submit button on empty contact form at (237, 613) on a.btn-contact
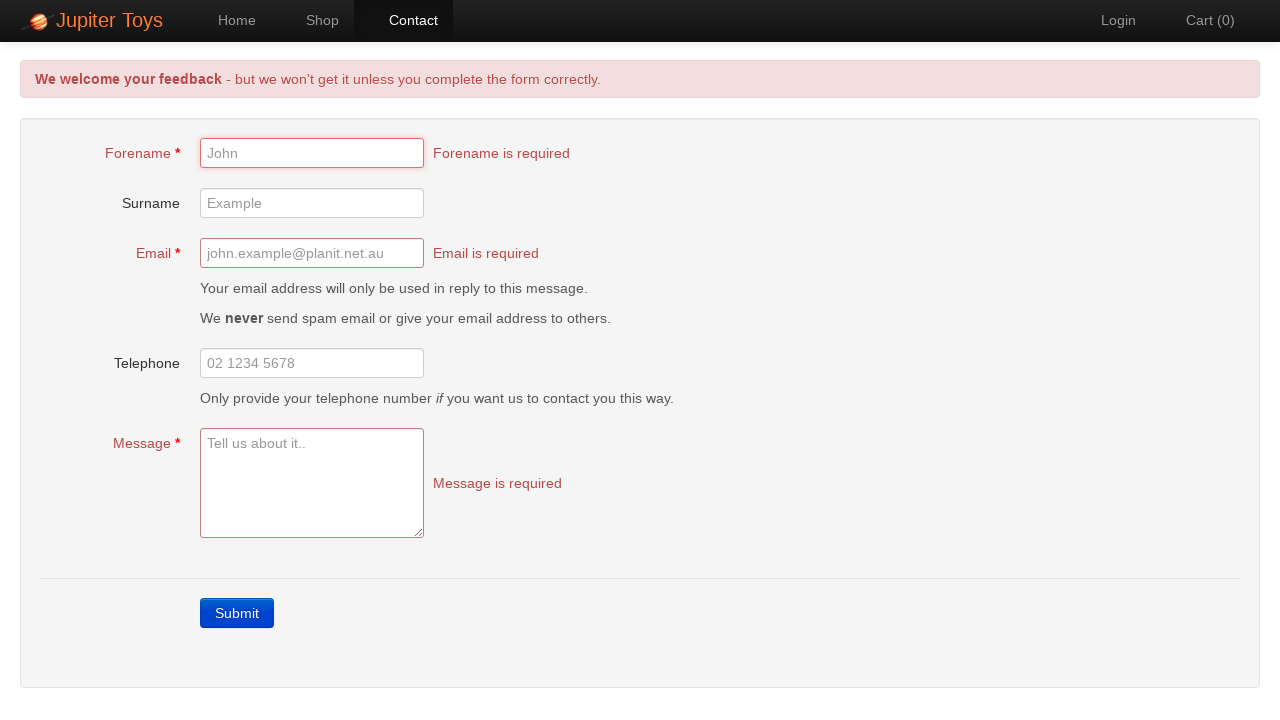

Alert error message appeared after form submission
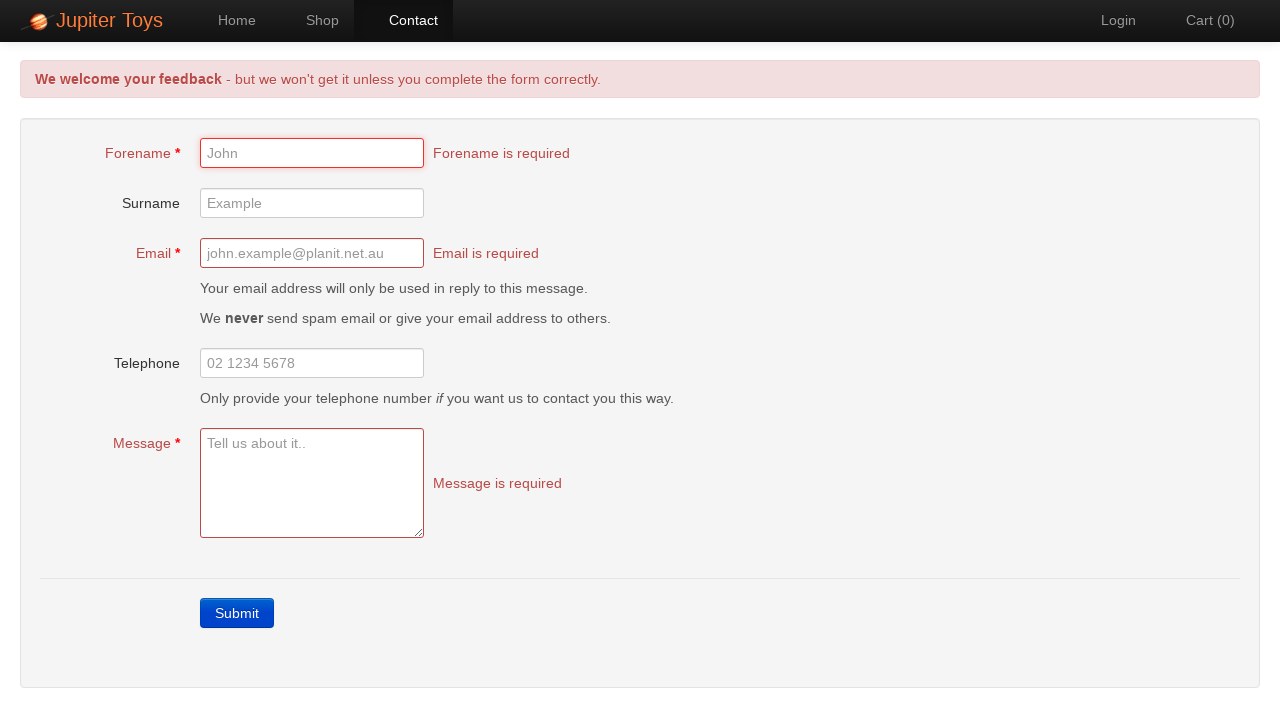

Forename field error message is visible
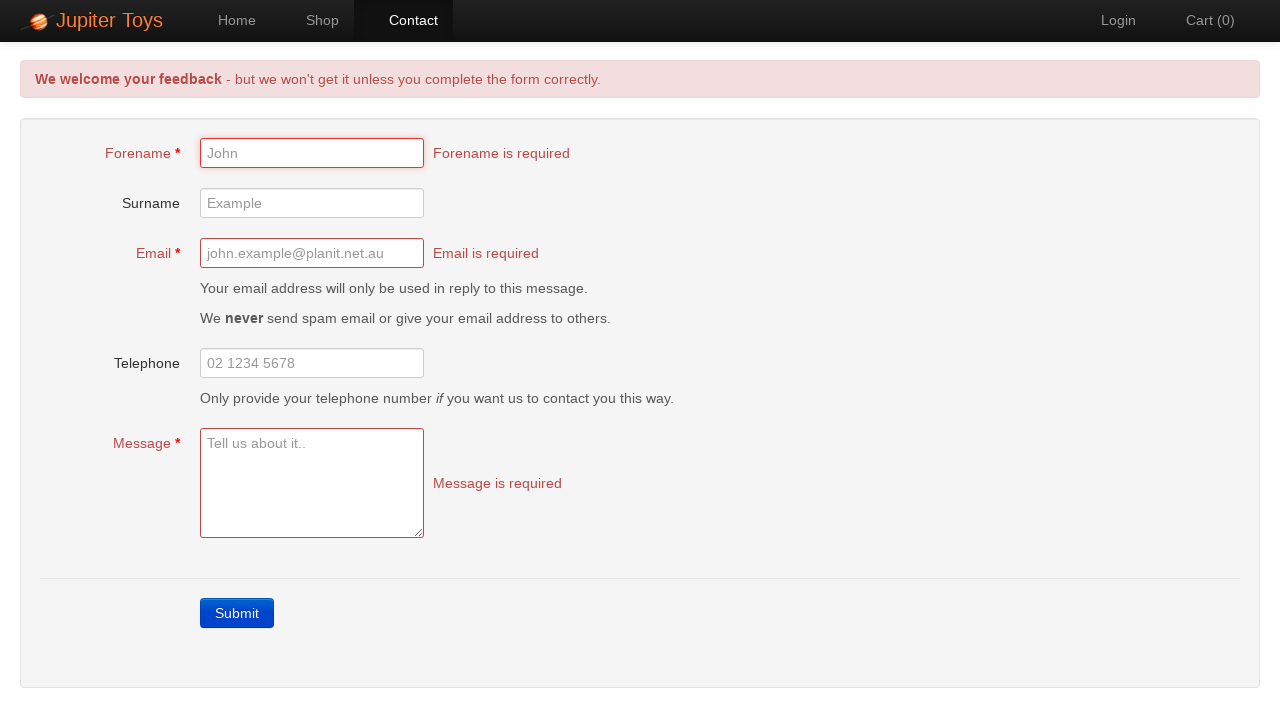

Email field error message is visible
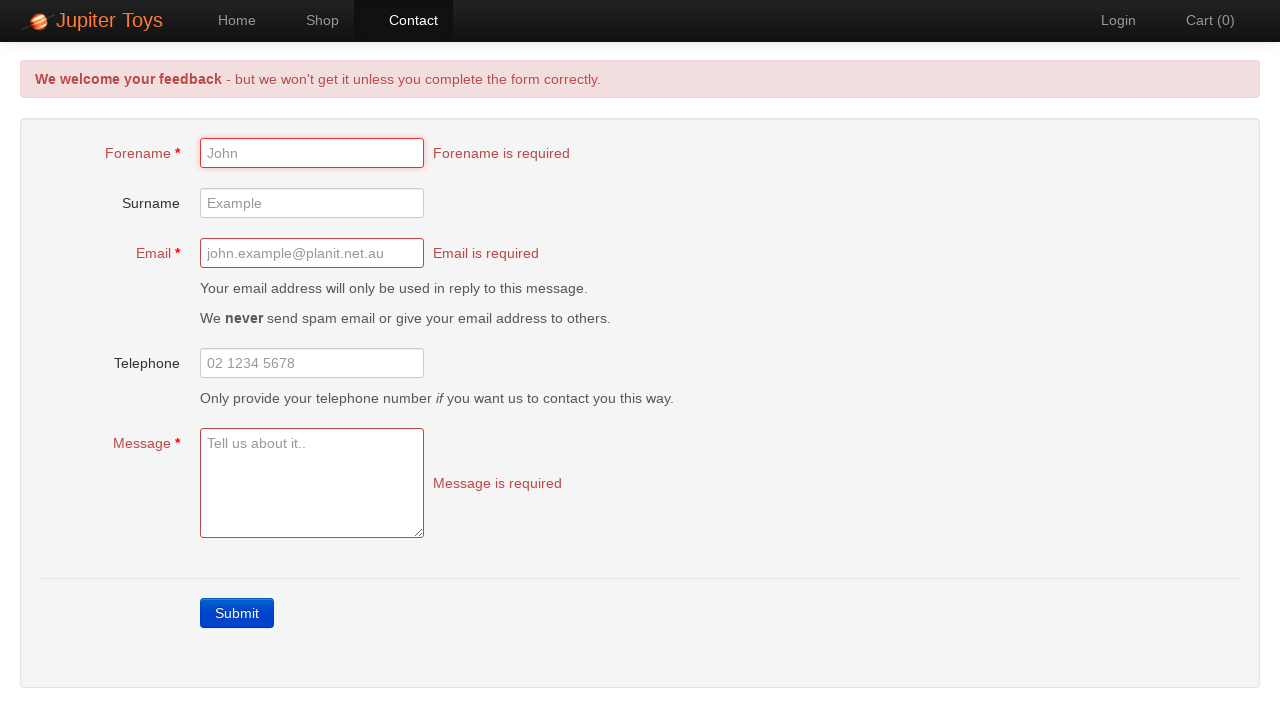

Message field error message is visible
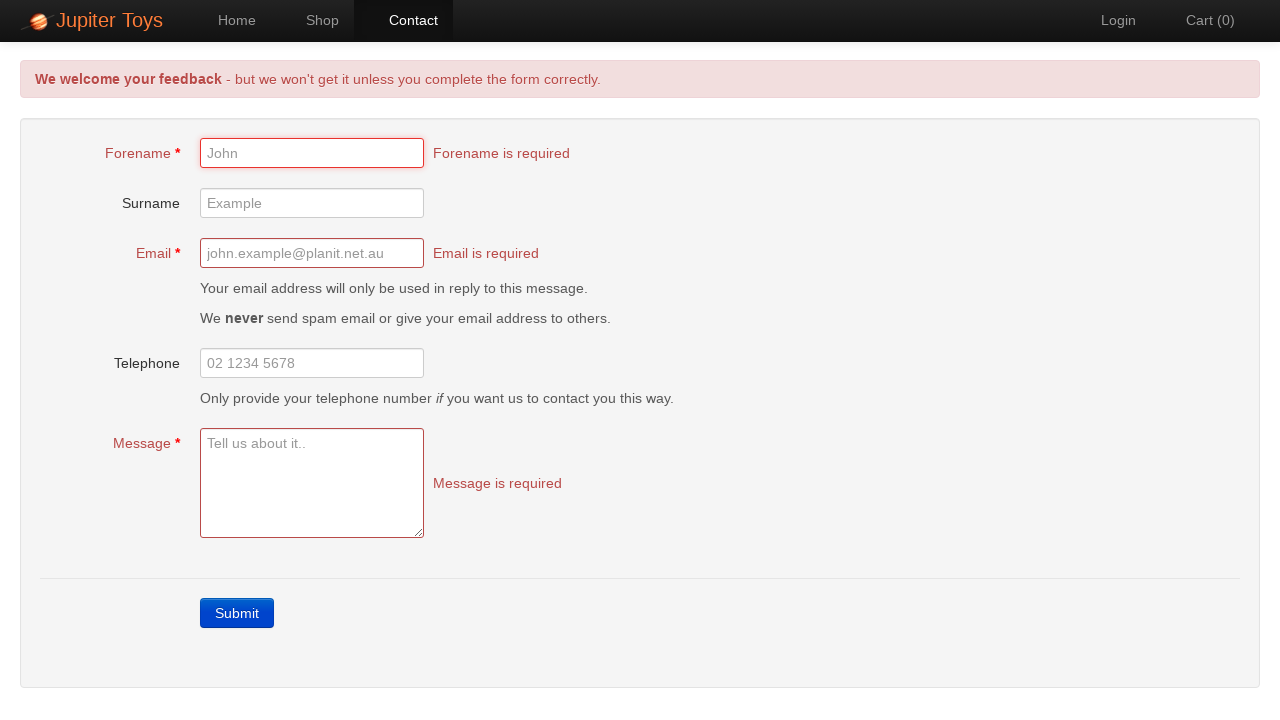

Filled forename field with 'John' on #forename
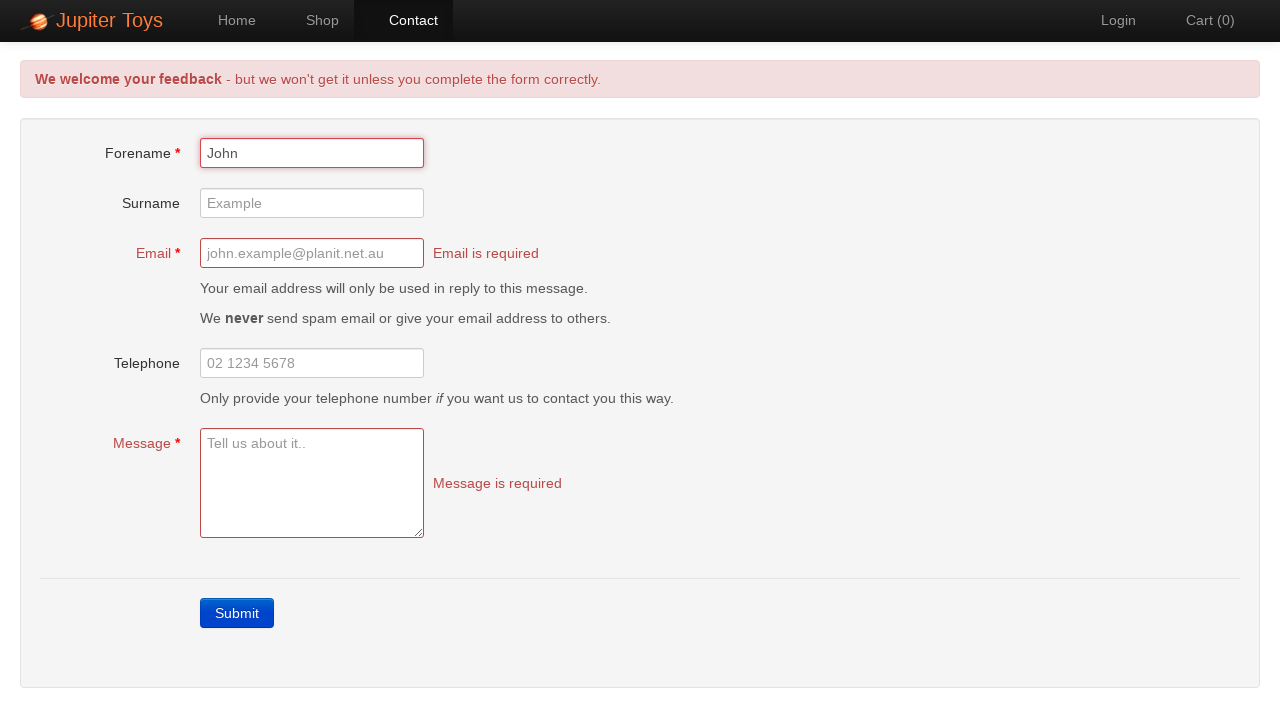

Filled email field with 'john.doe@example.com' on #email
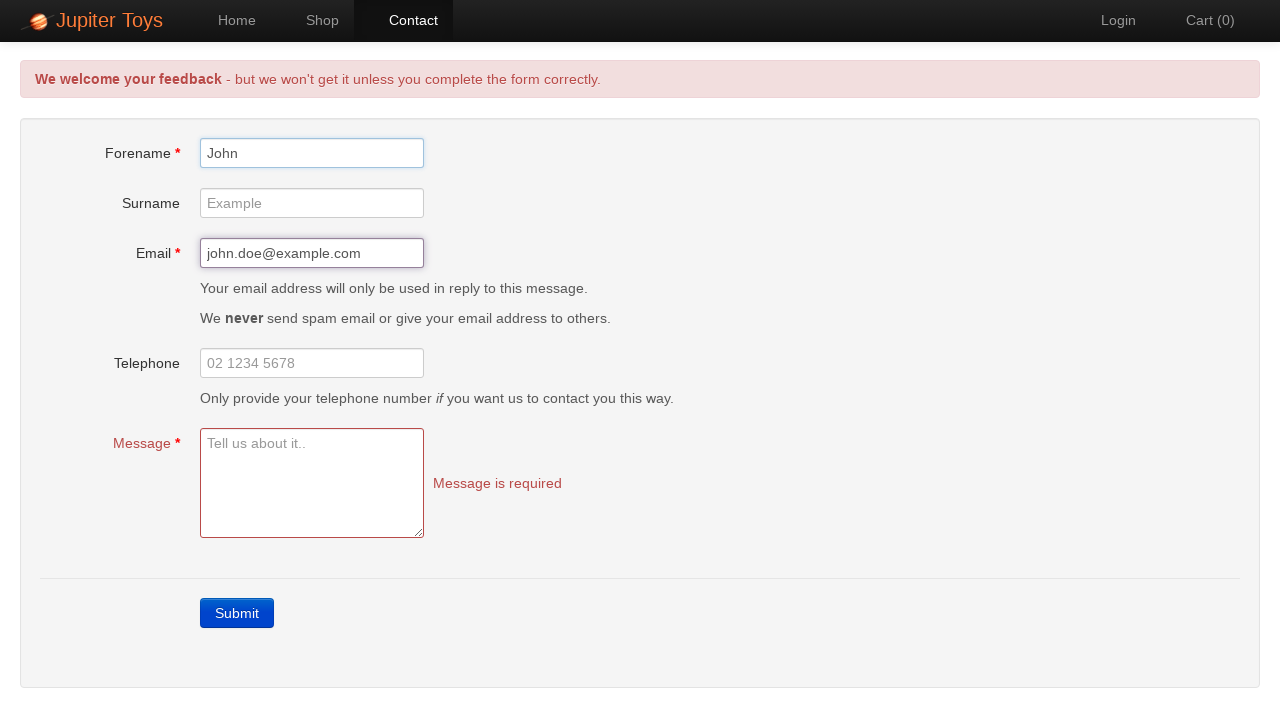

Filled message field with test message on #message
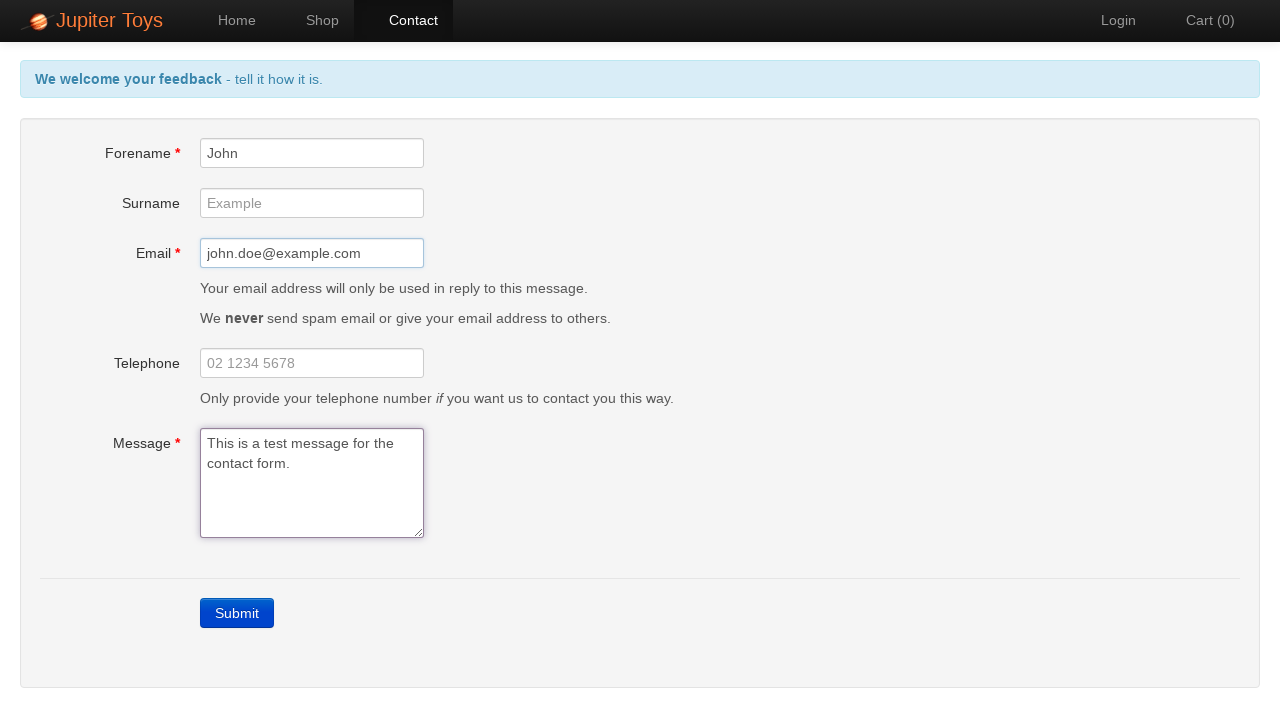

Forename field error message disappeared after filling the field
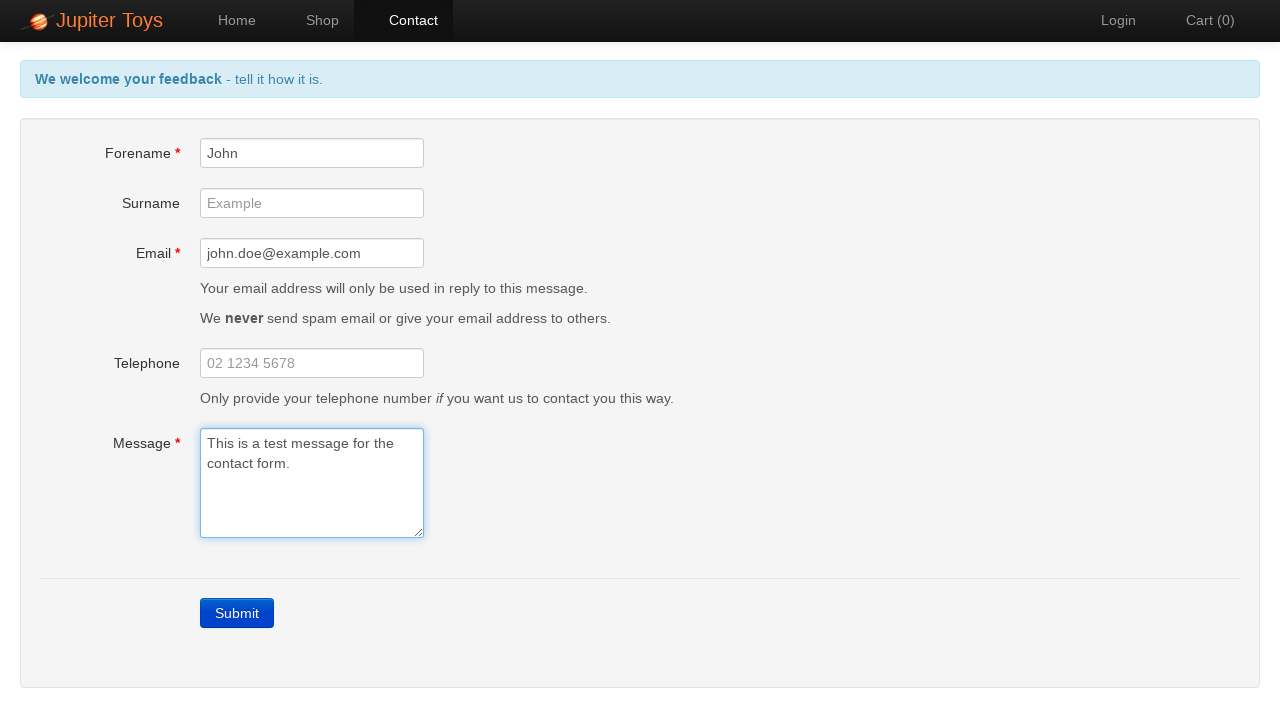

Email field error message disappeared after filling the field
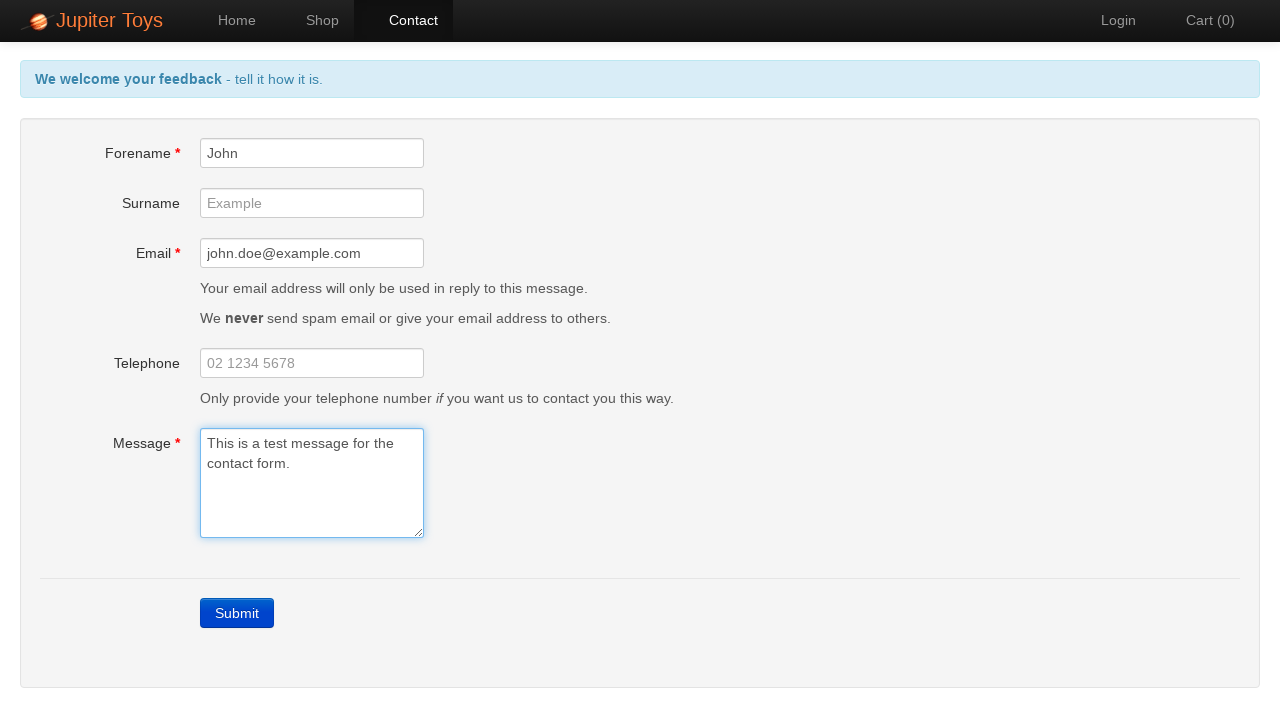

Message field error message disappeared after filling the field
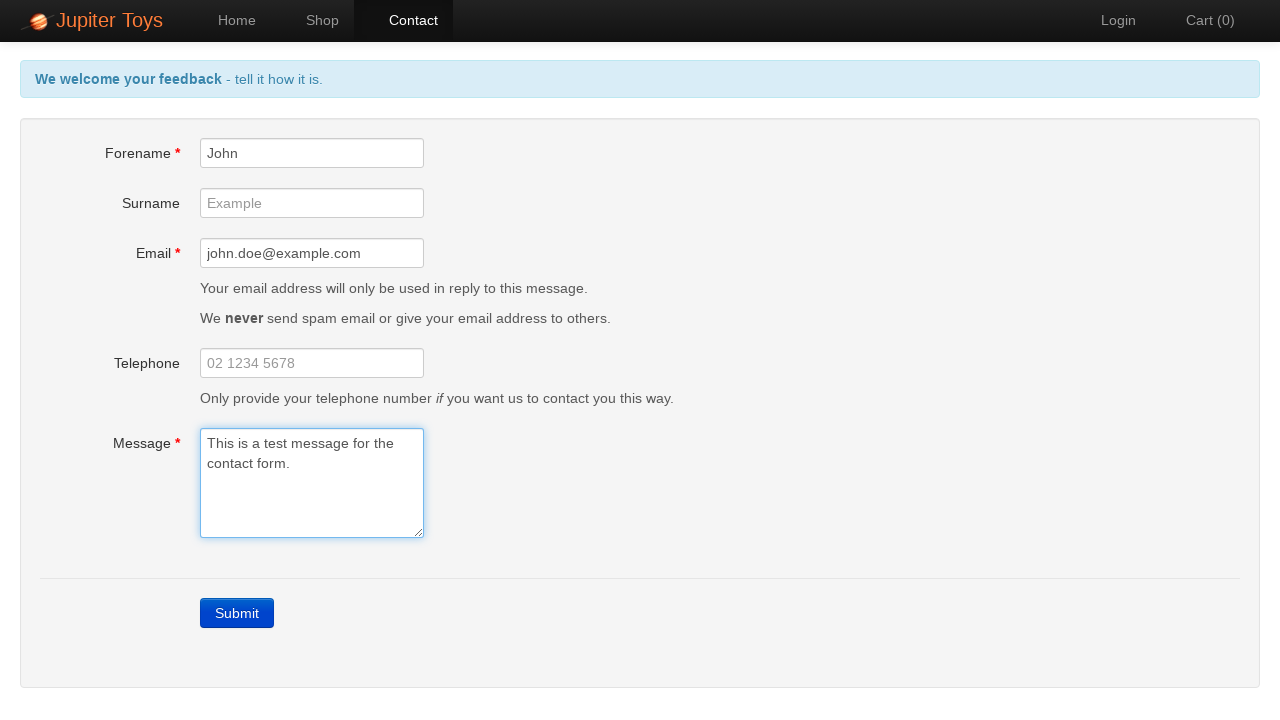

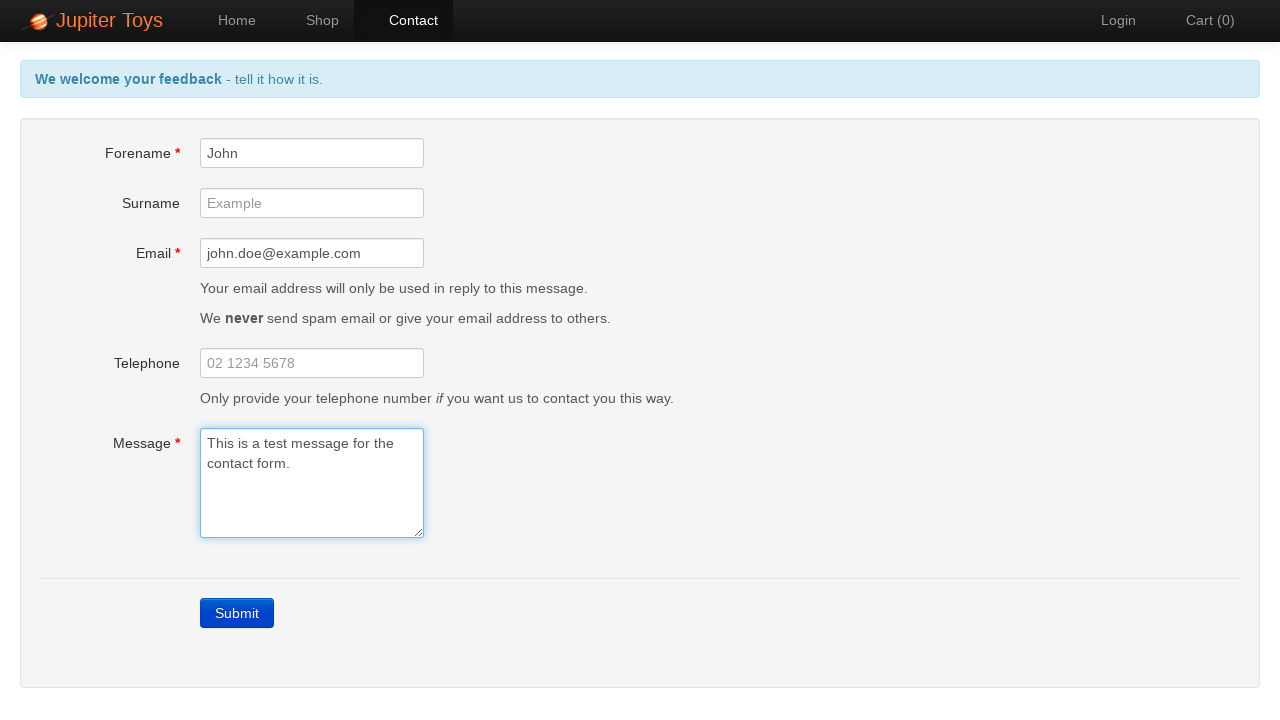